Fills in a form field with a first name value

Starting URL: https://demoqa.com/automation-practice-form

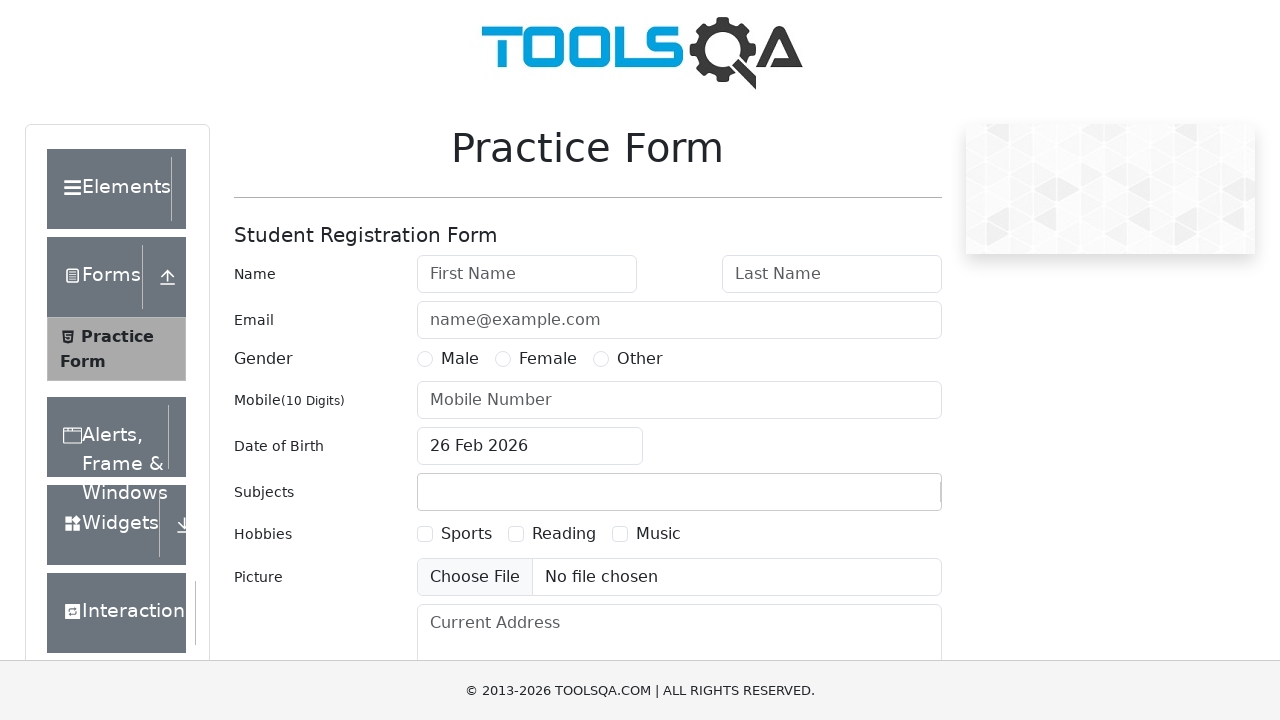

Filled first name field with 'Adam' on //input[@id='firstName']
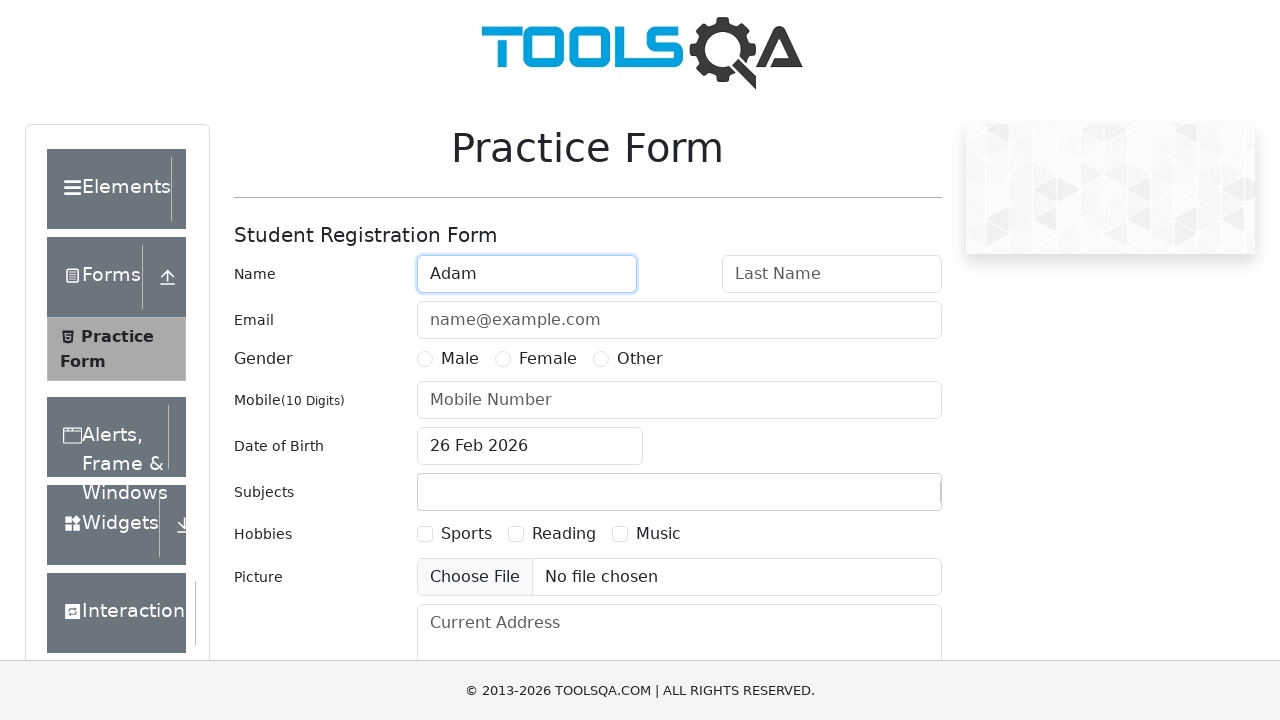

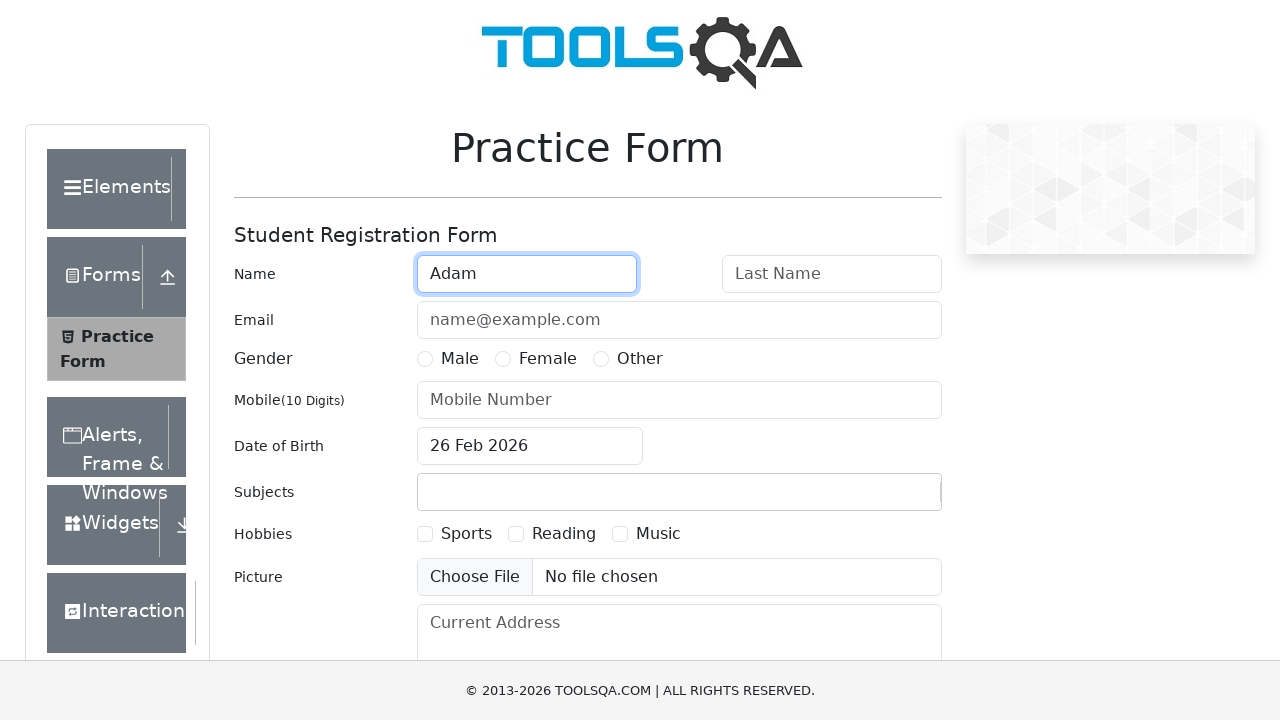